Navigates to a demo site and clicks on the Checkboxes link, then verifies that the Checkboxes page header is displayed correctly

Starting URL: https://the-internet.herokuapp.com/

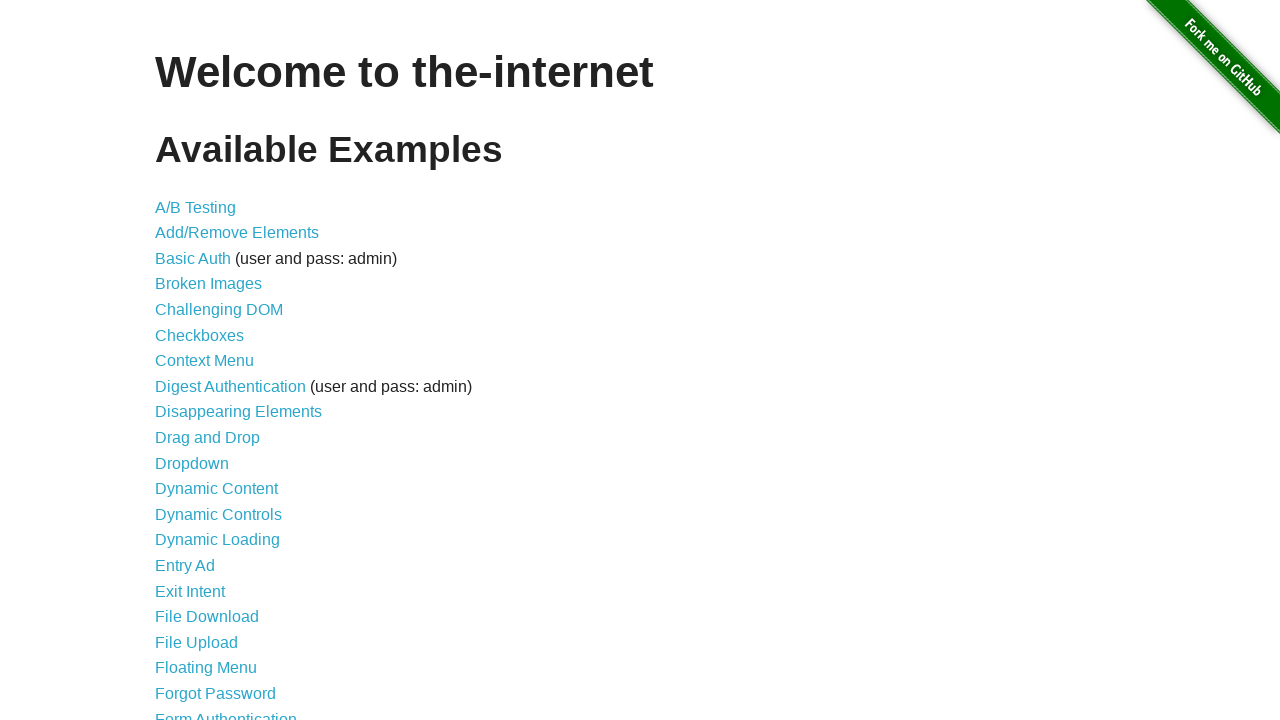

Navigated to the-internet.herokuapp.com homepage
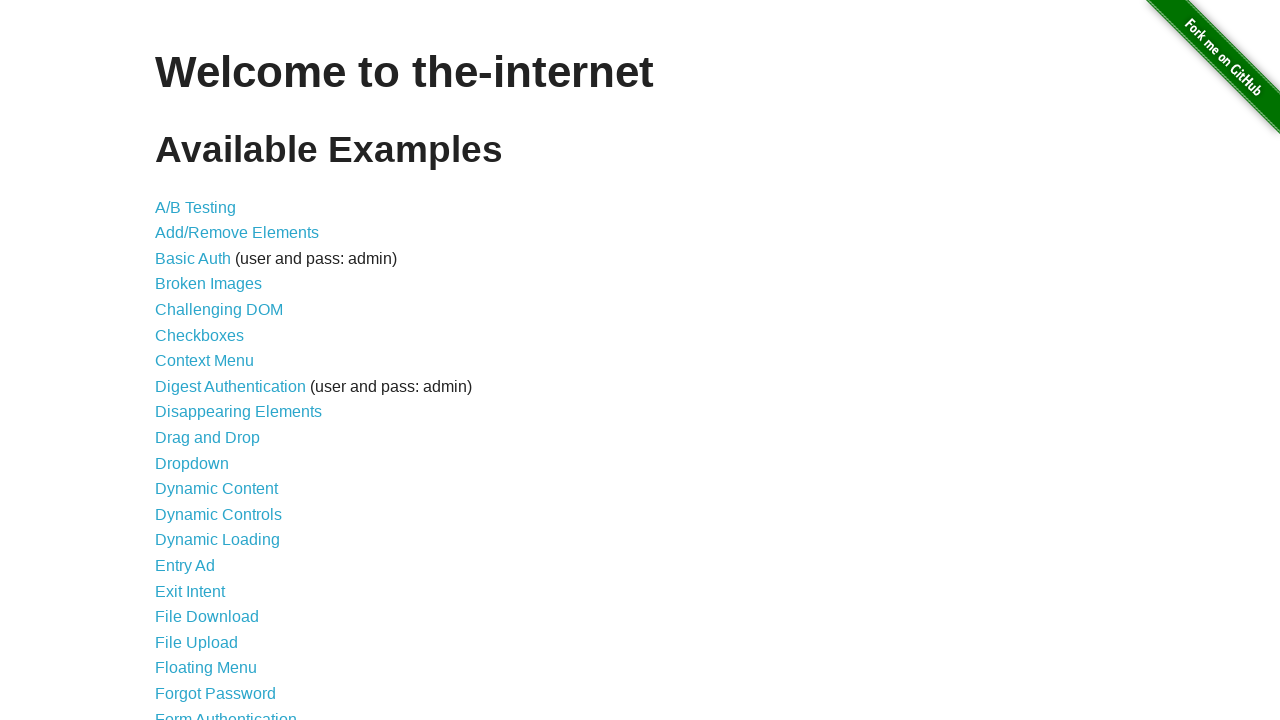

Clicked on the Checkboxes link at (200, 335) on xpath=//a[normalize-space()='Checkboxes']
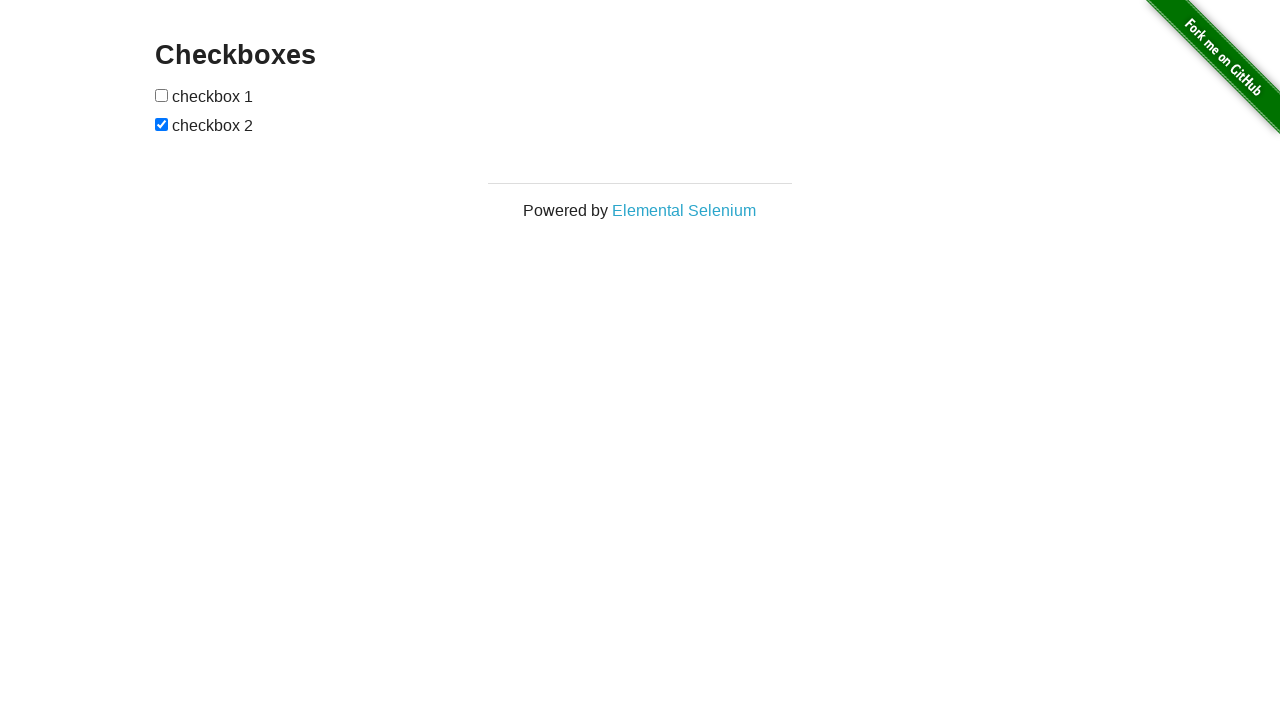

Located the Checkboxes page header element
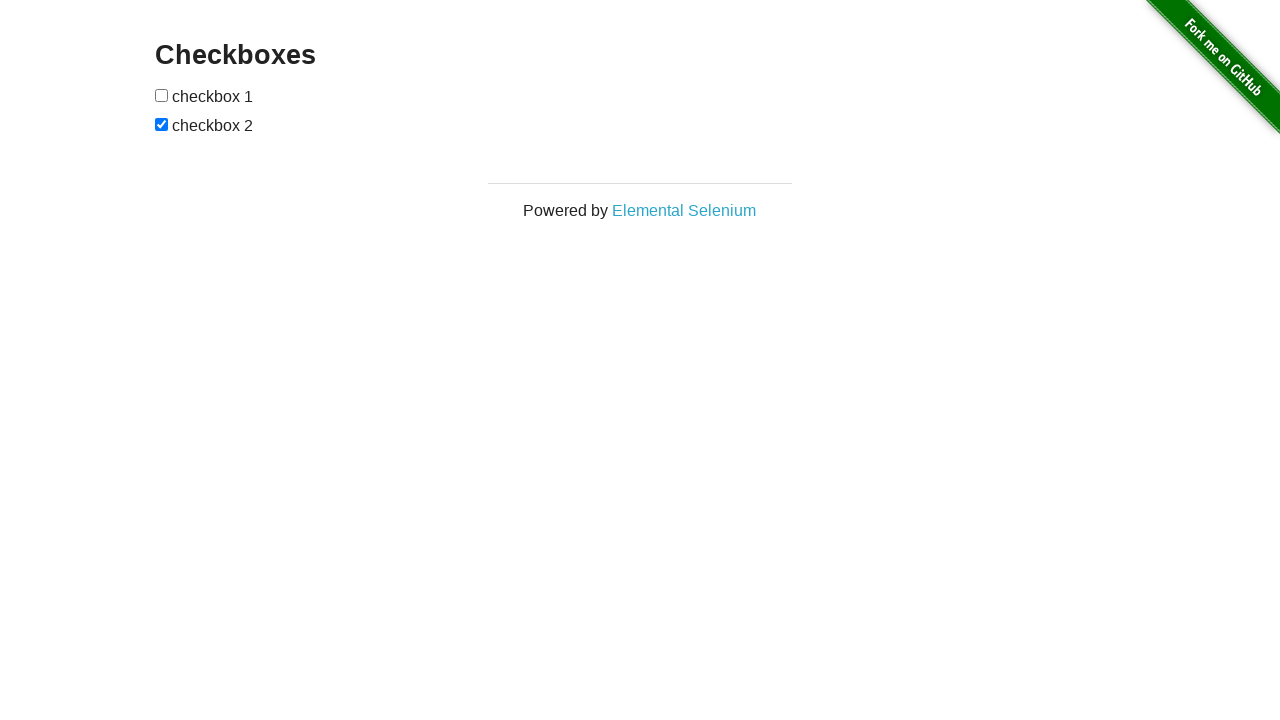

Retrieved header text: 'Checkboxes'
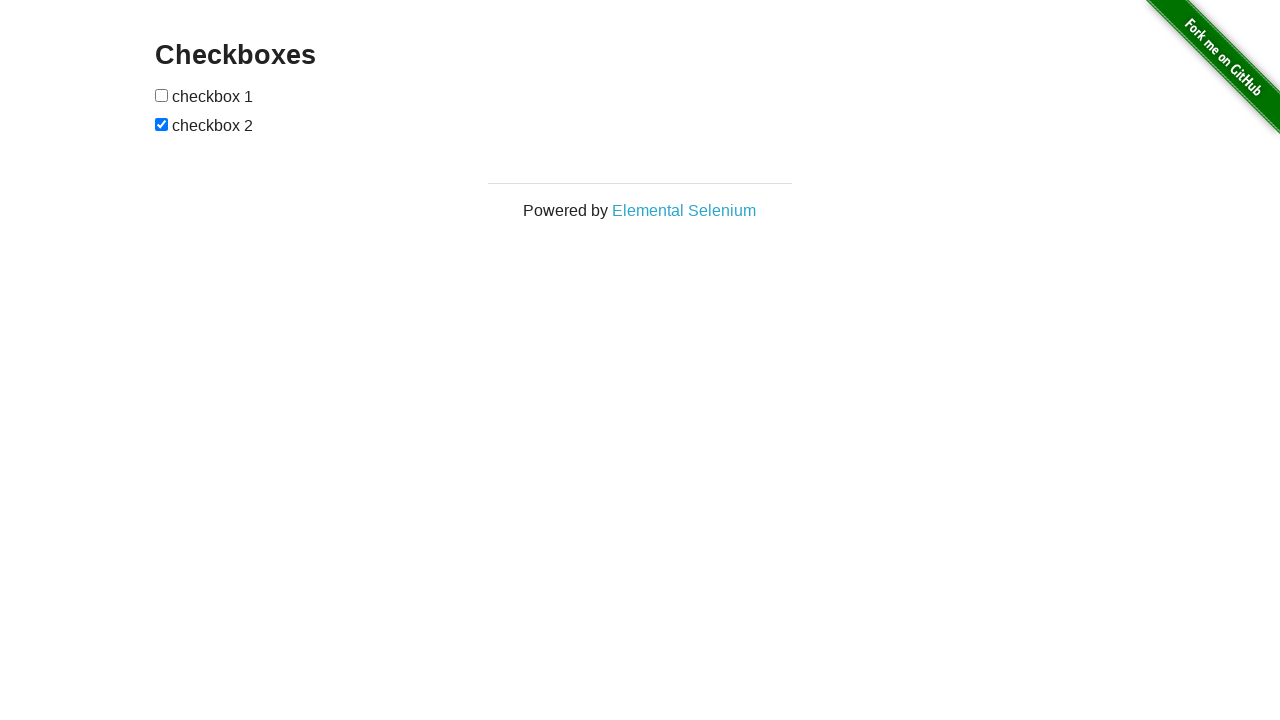

Verified header text matches expected value 'Checkboxes'
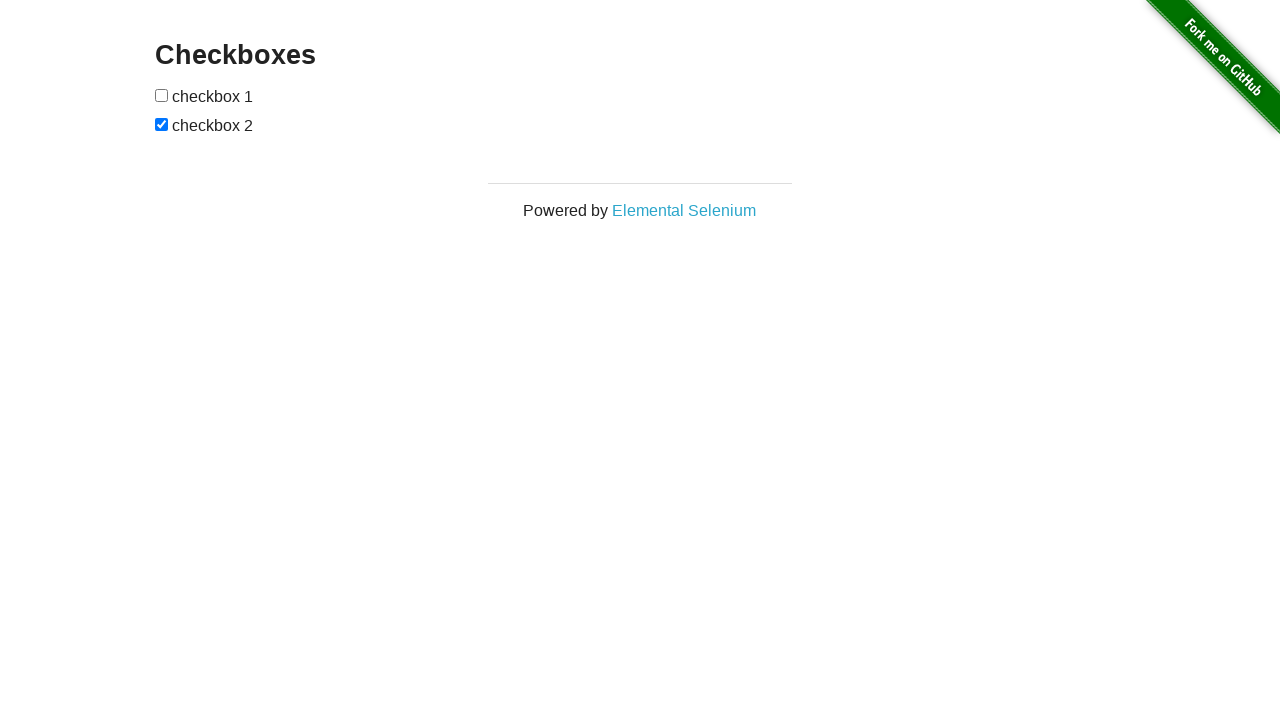

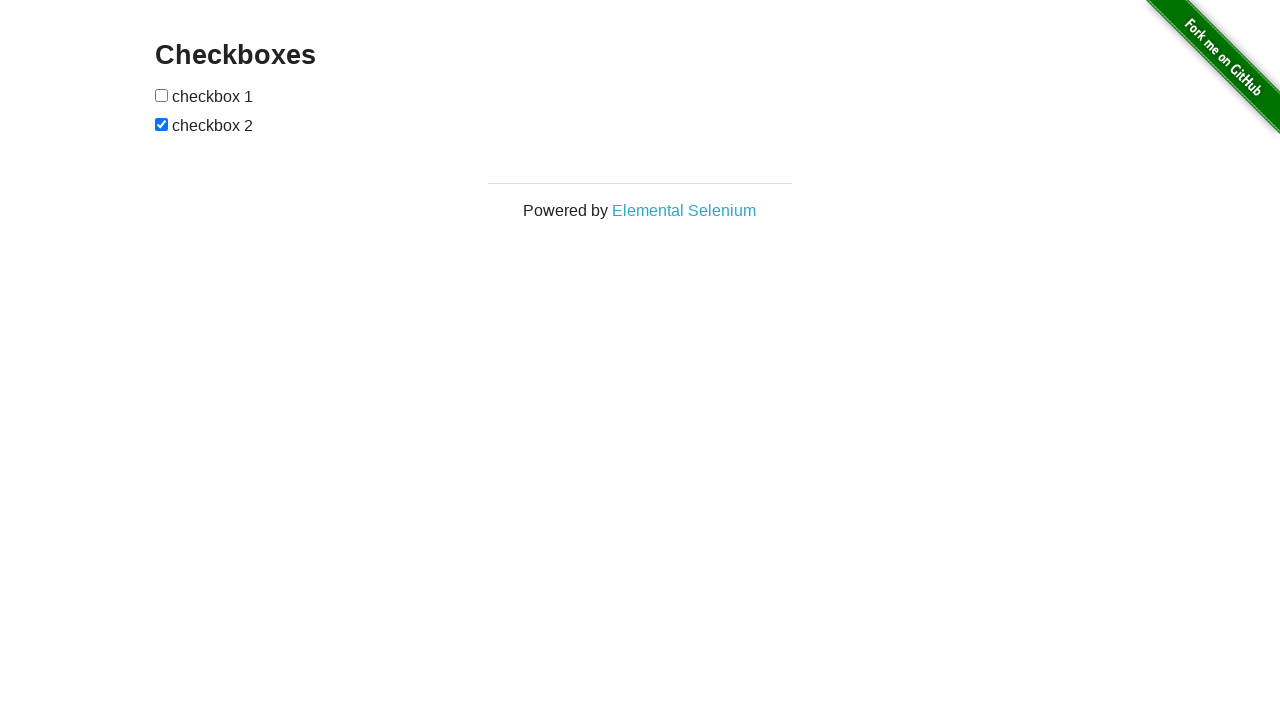